Tests browser navigation capabilities including navigating between pages, going back, and going forward

Starting URL: https://httpbin.org/

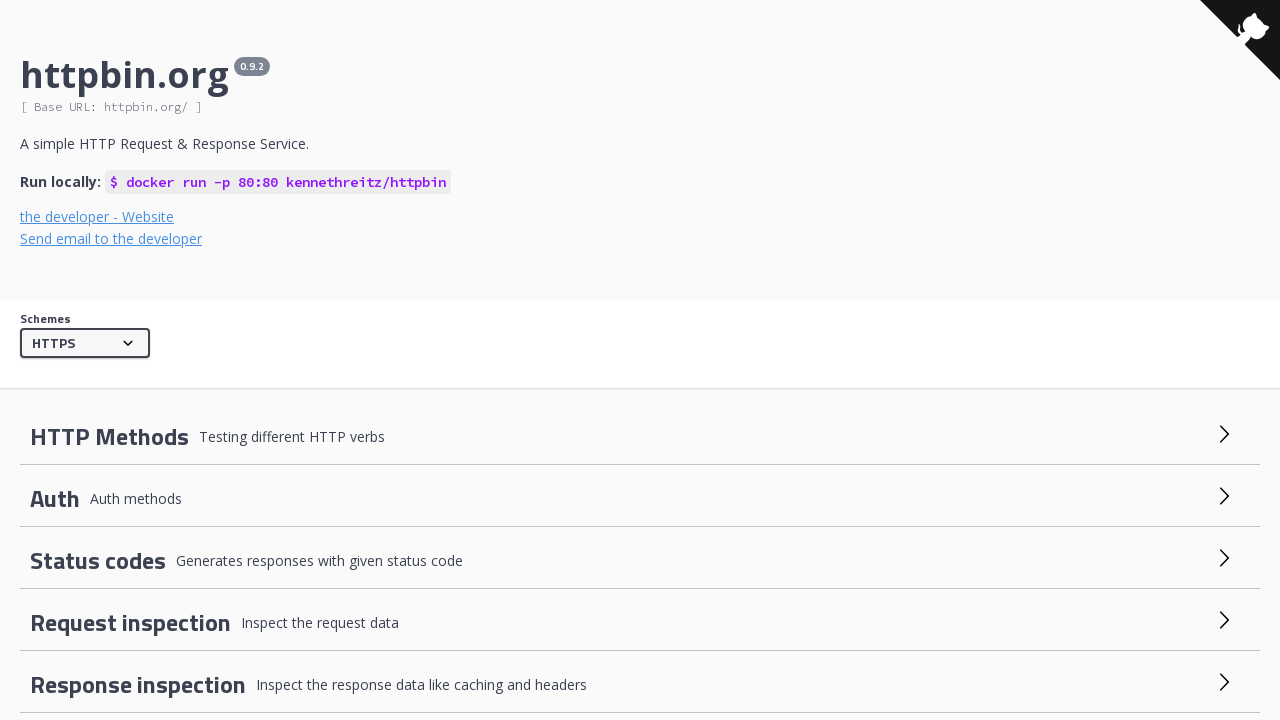

Navigated to https://httpbin.org/get
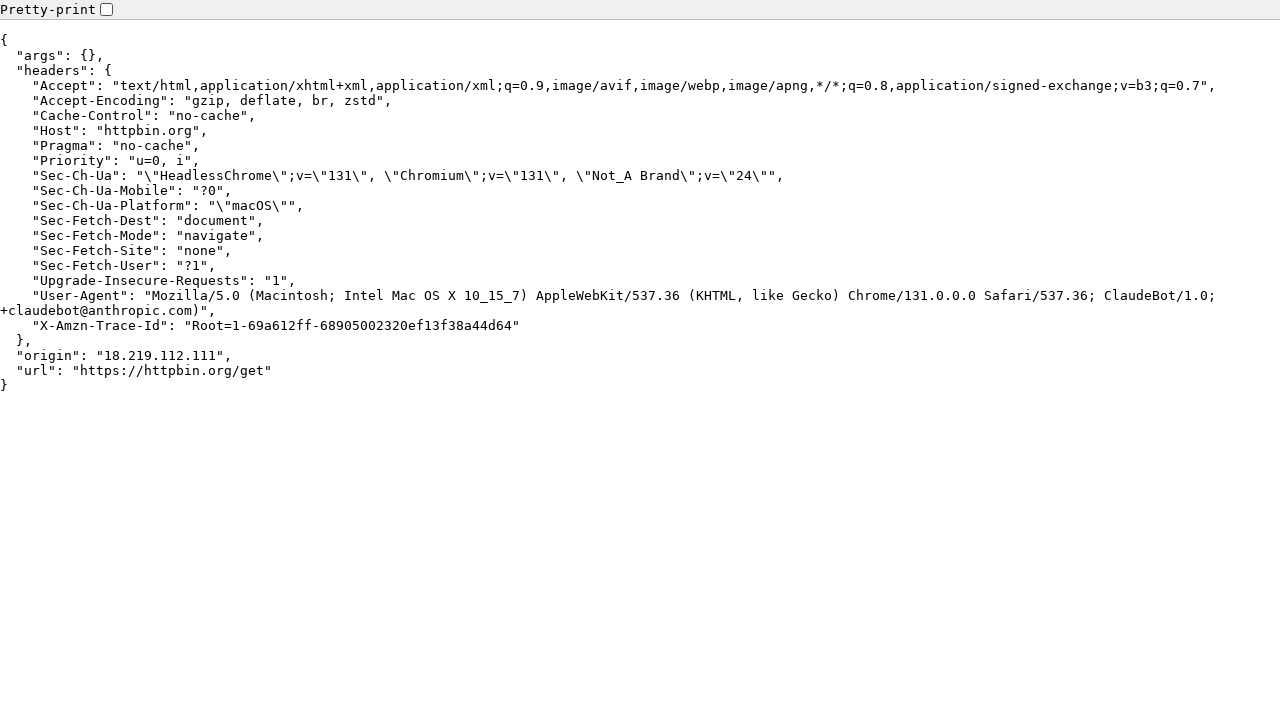

Navigated back to previous page
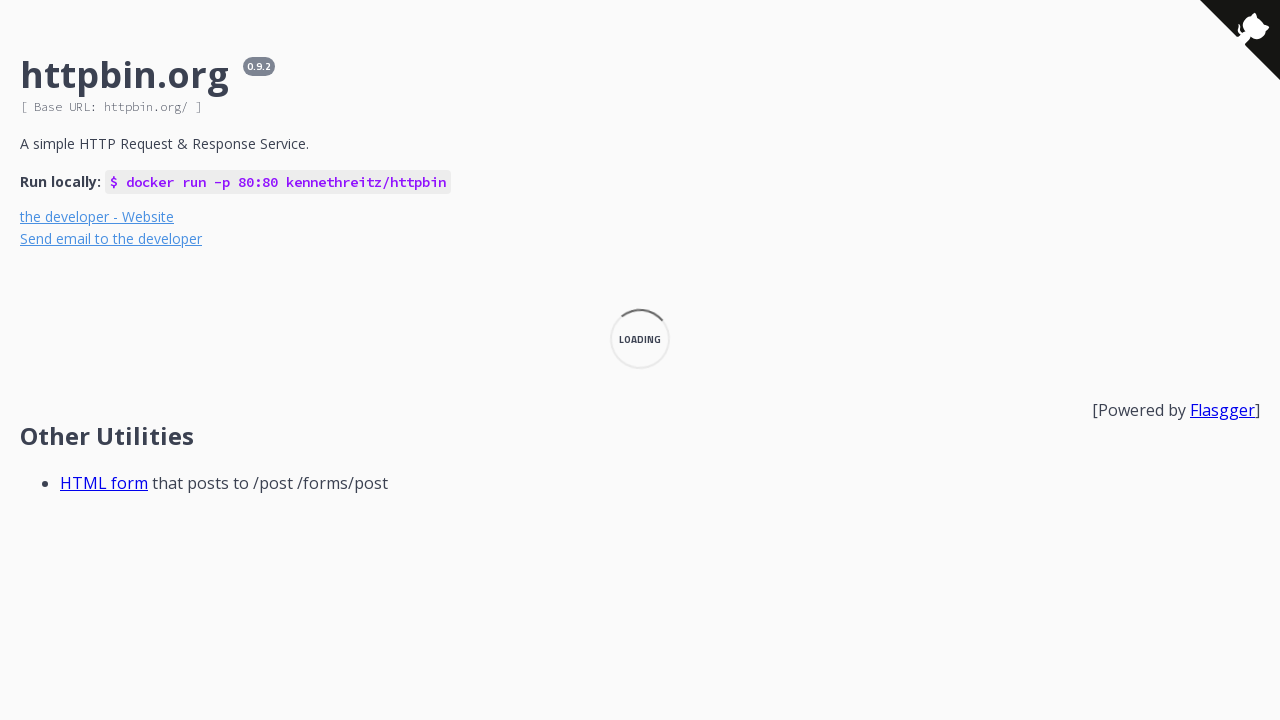

Verified page title contains 'httpbin'
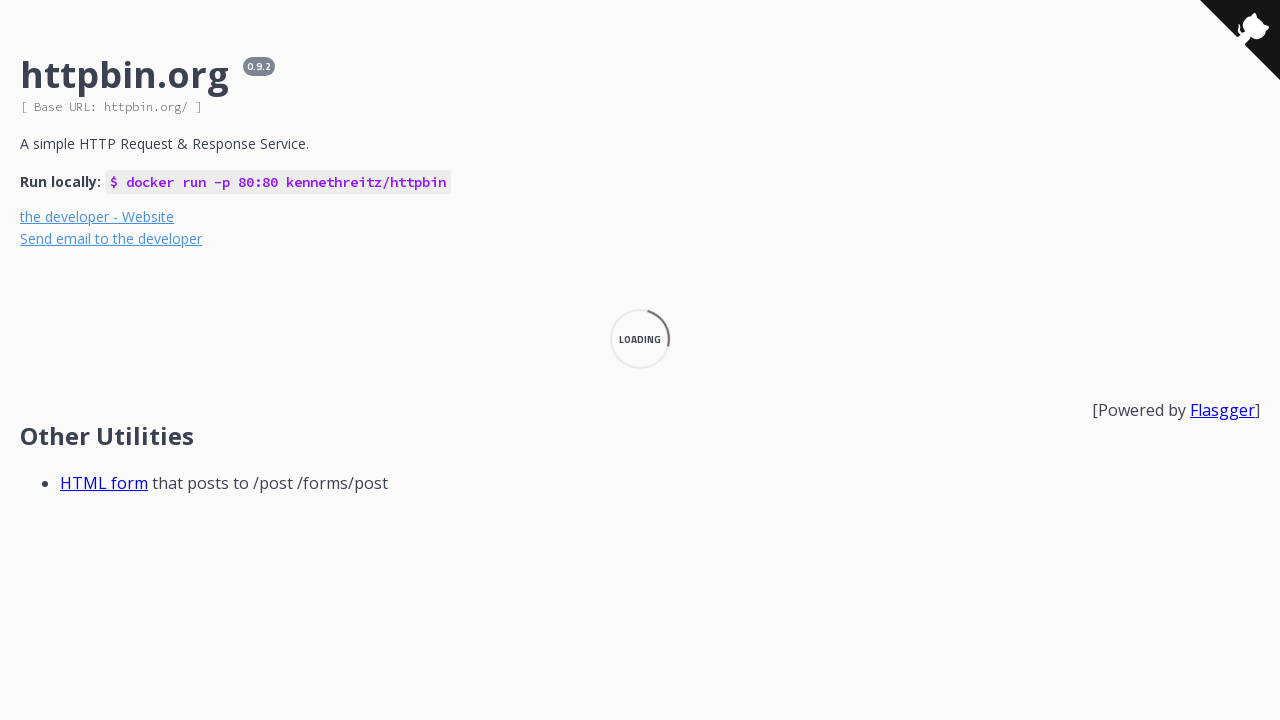

Navigated forward to next page
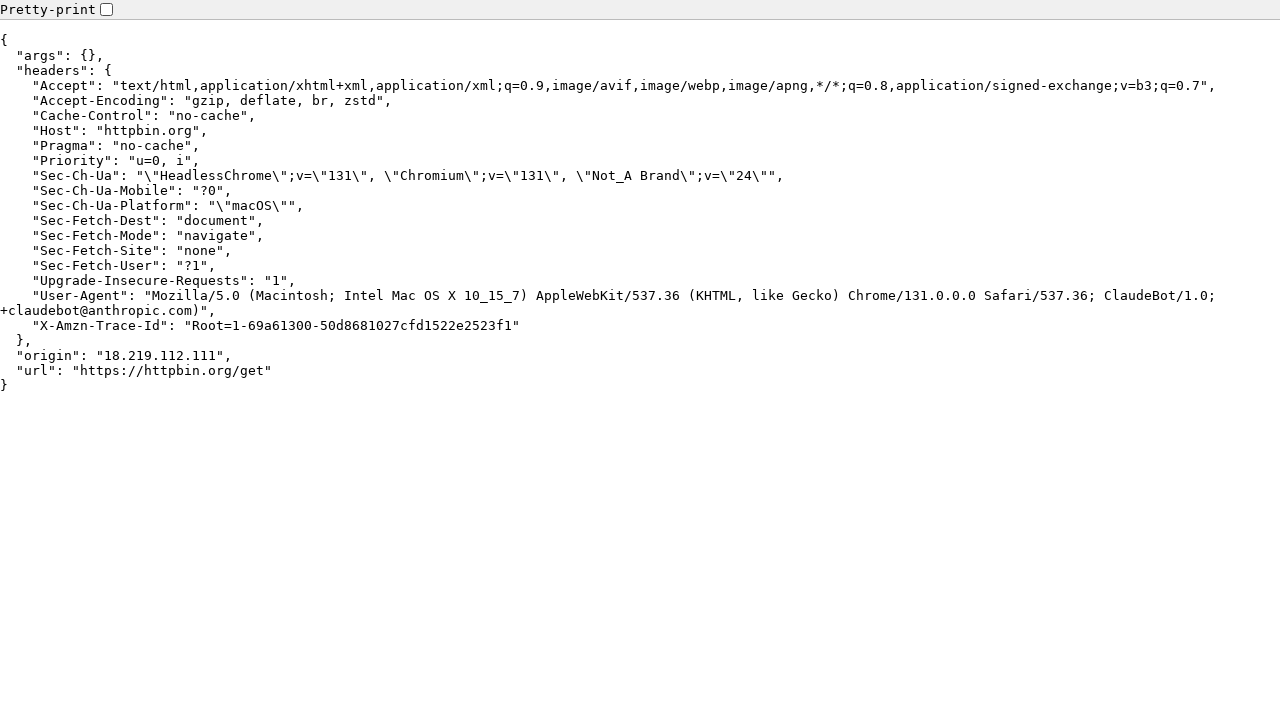

Verified URL contains 'get'
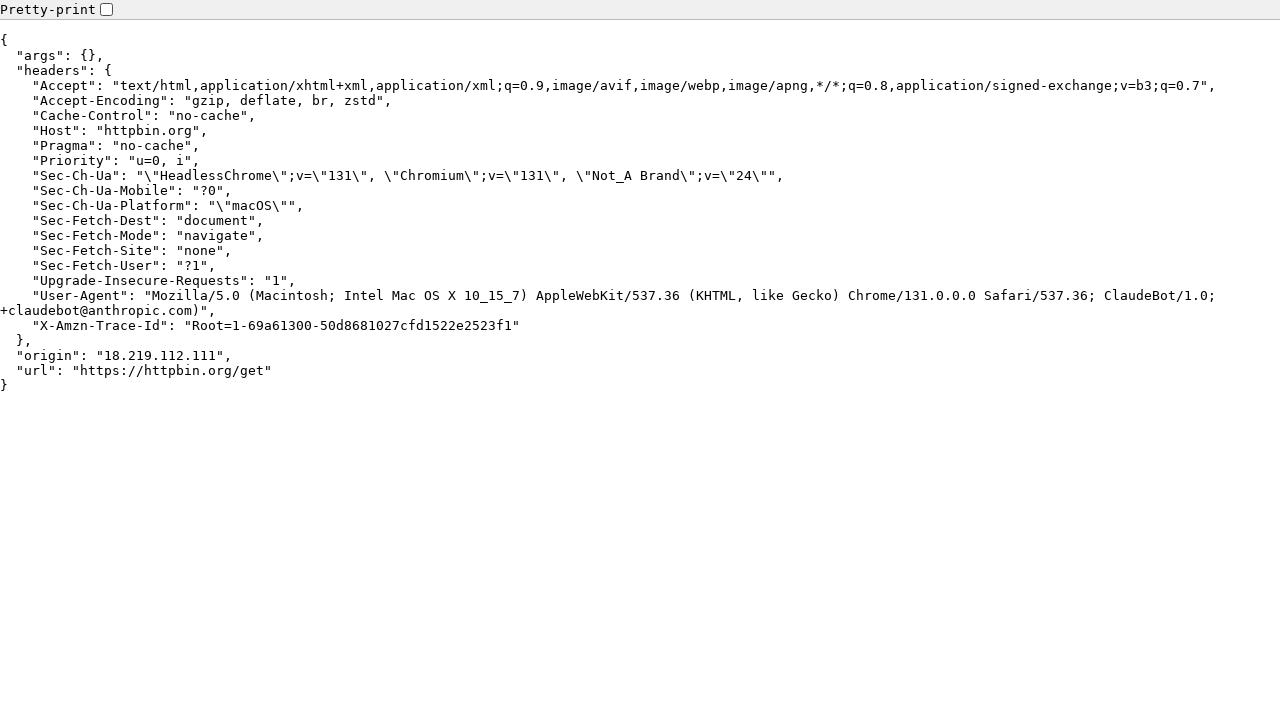

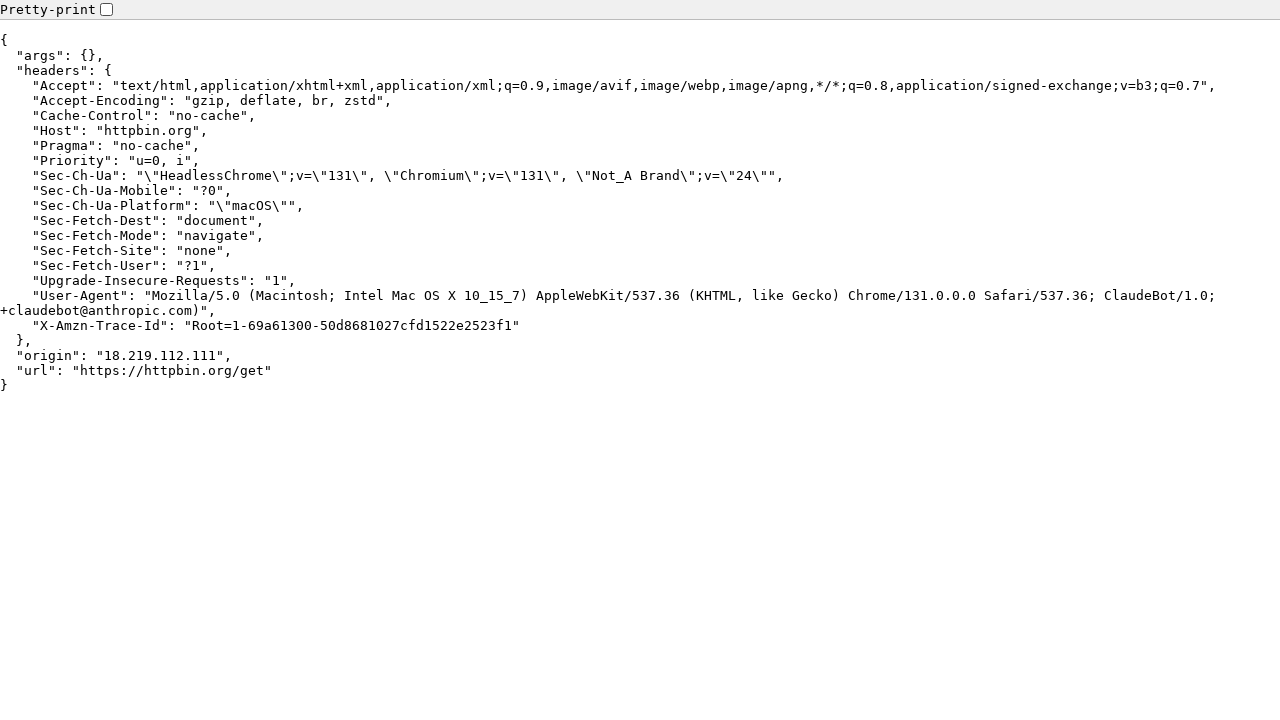